Tests form filling functionality by entering first name and last name into input fields on a practice form page

Starting URL: https://formy-project.herokuapp.com/form

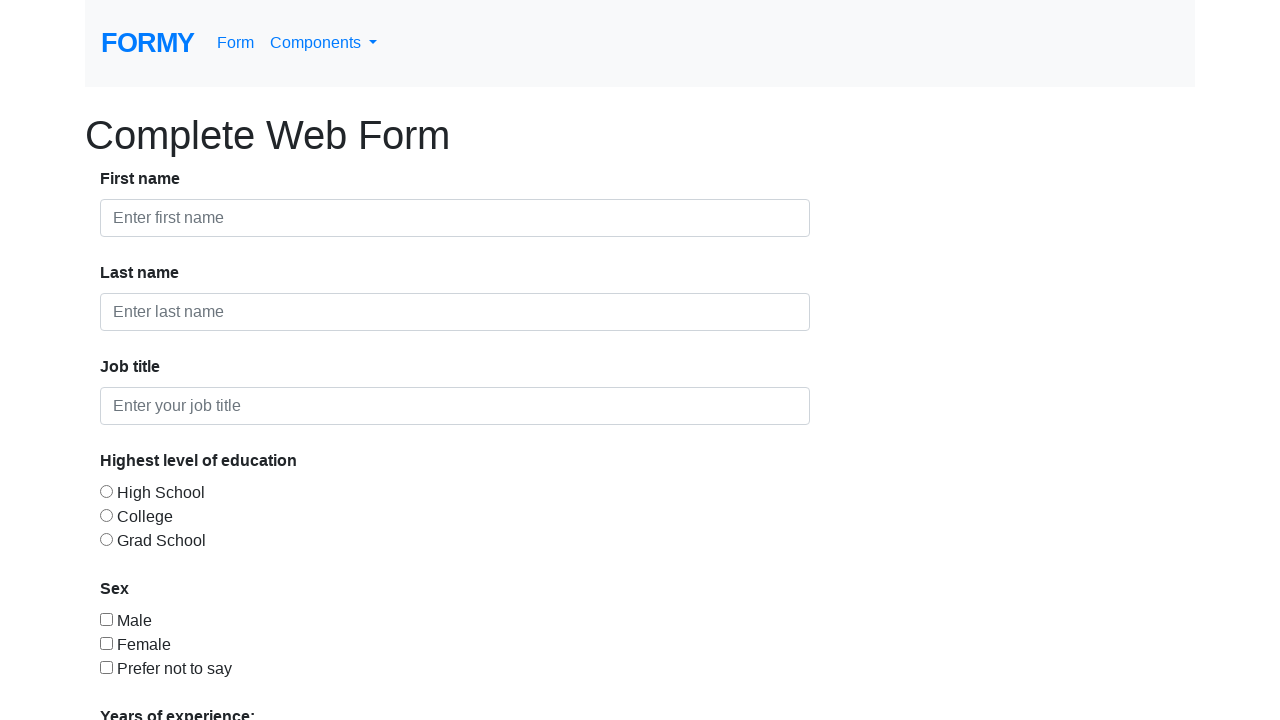

Filled first name field with 'Florin' on #first-name
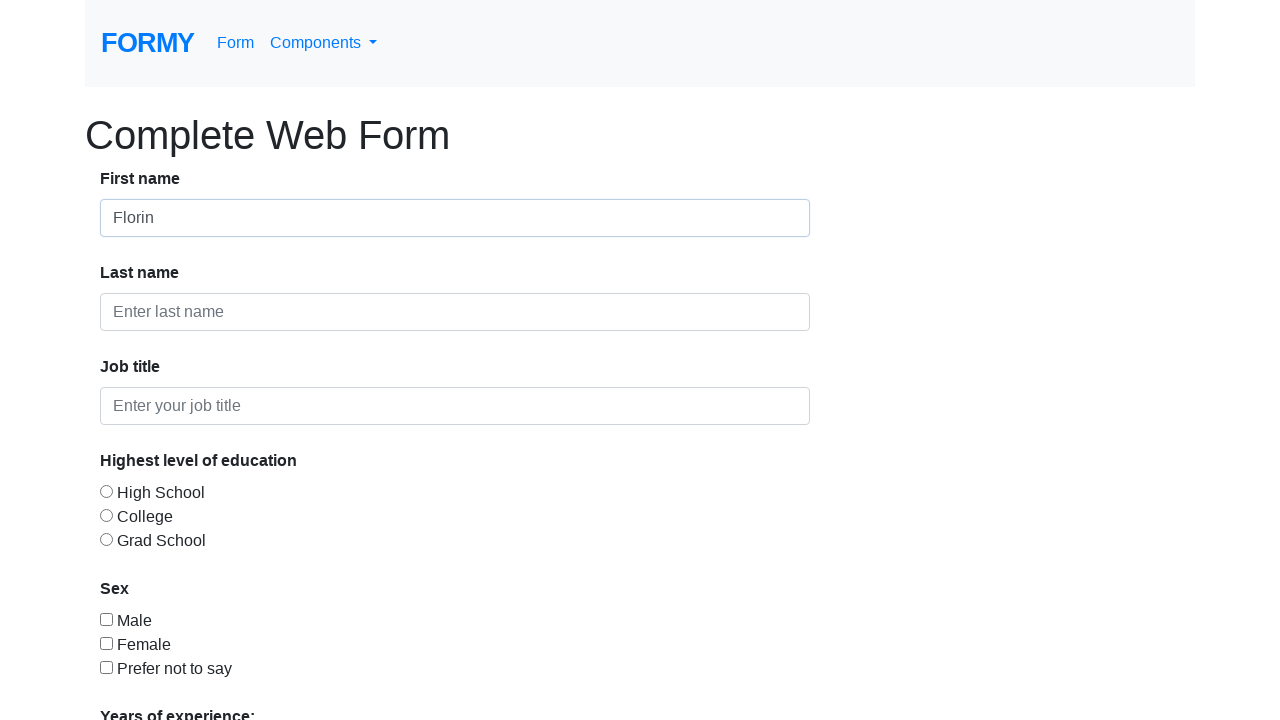

Filled last name field with 'Chetves' on #last-name
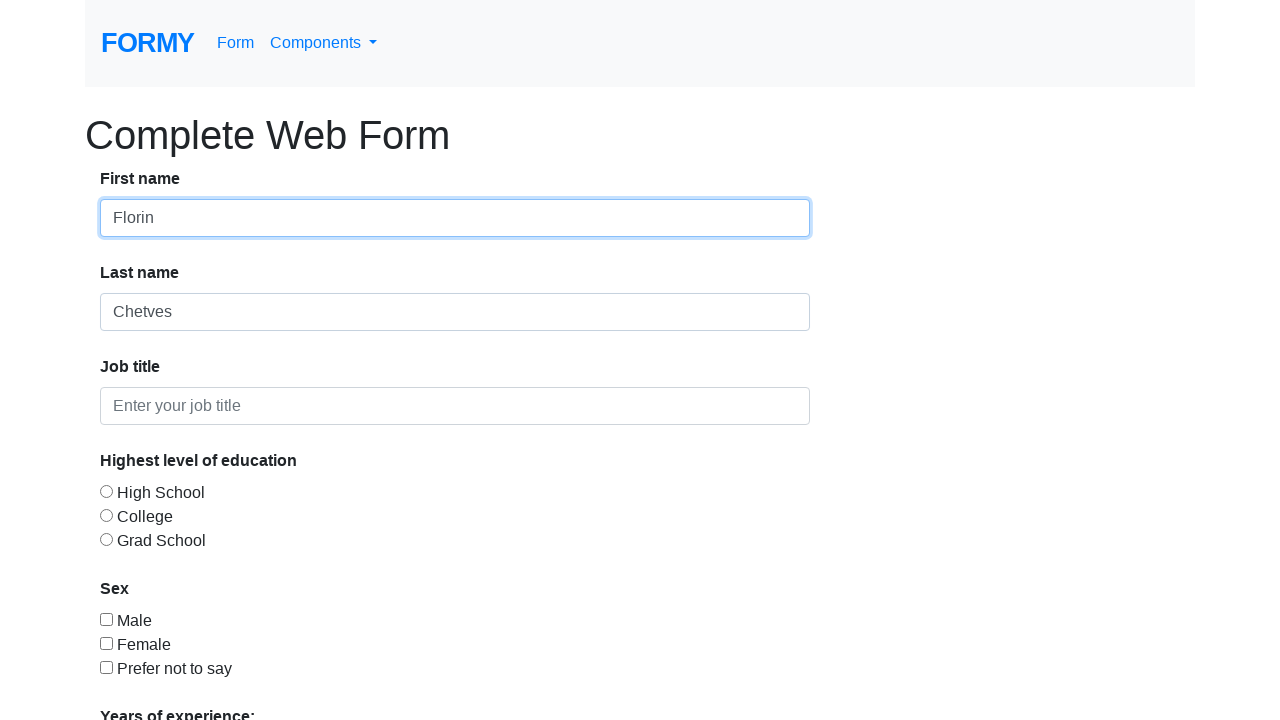

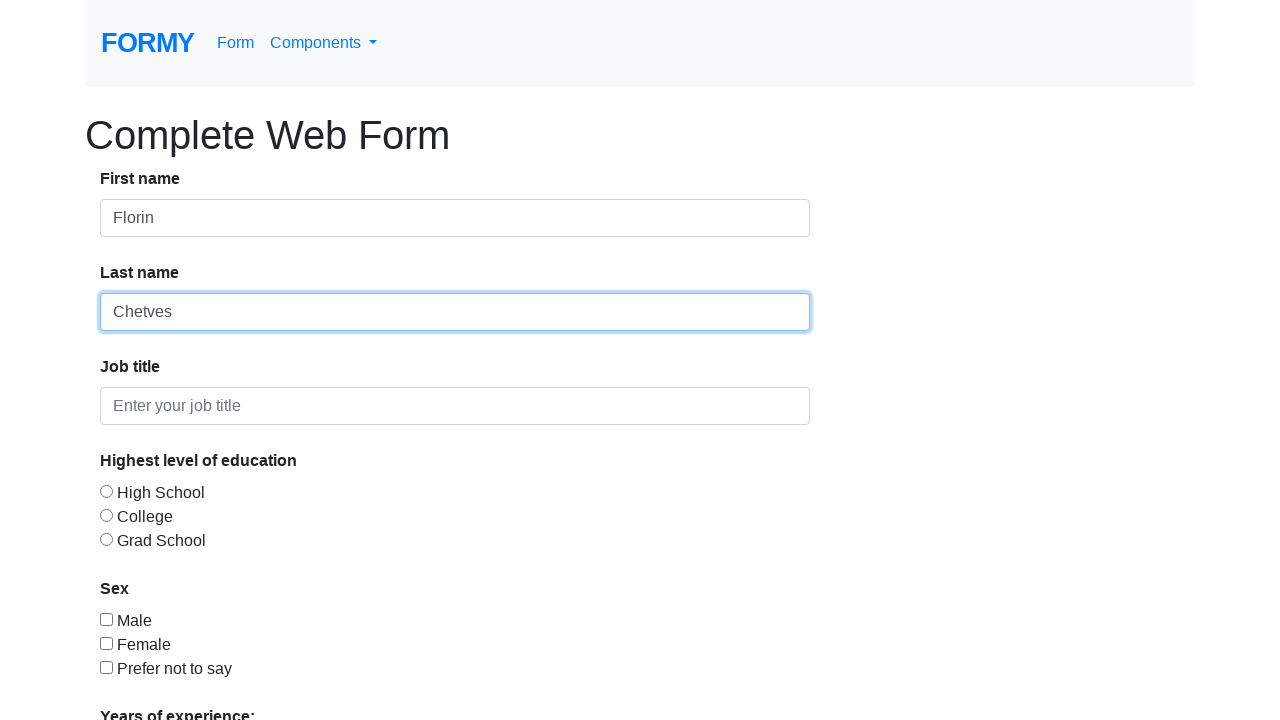